Adds Samsung Galaxy S6 to cart, navigates to cart page, and deletes the item

Starting URL: https://www.demoblaze.com/

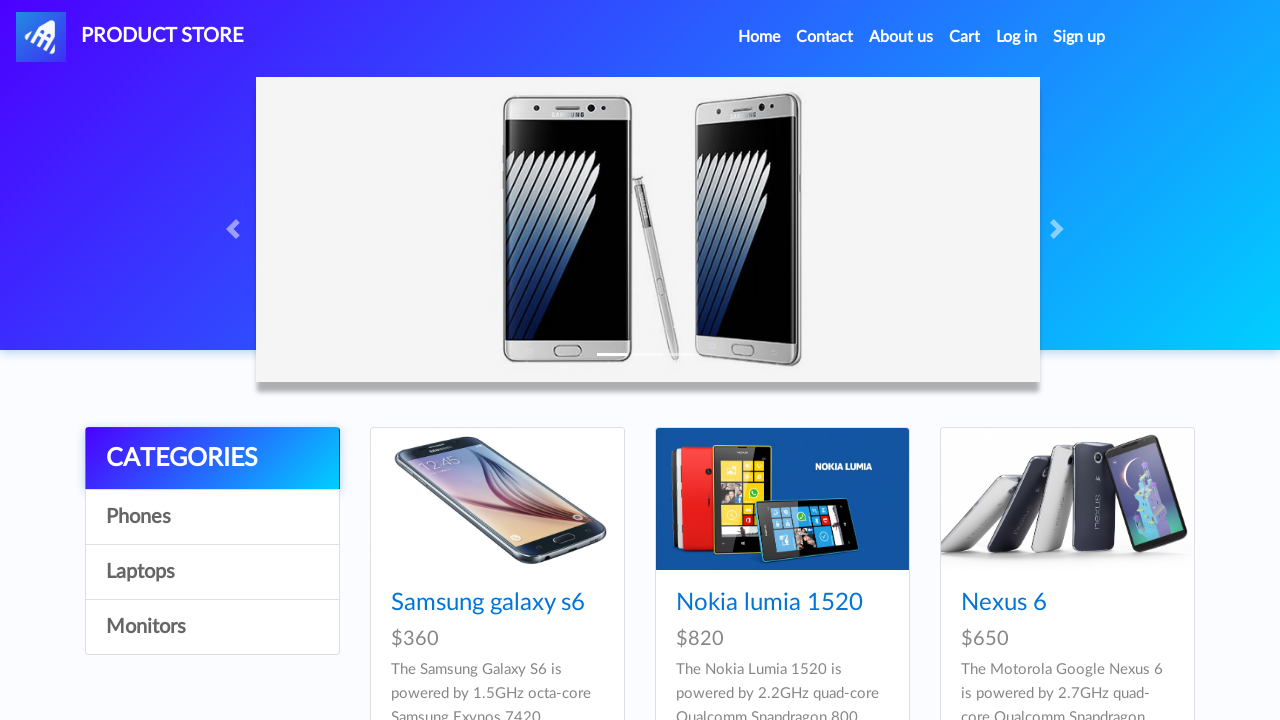

Set up dialog handler to dismiss alerts
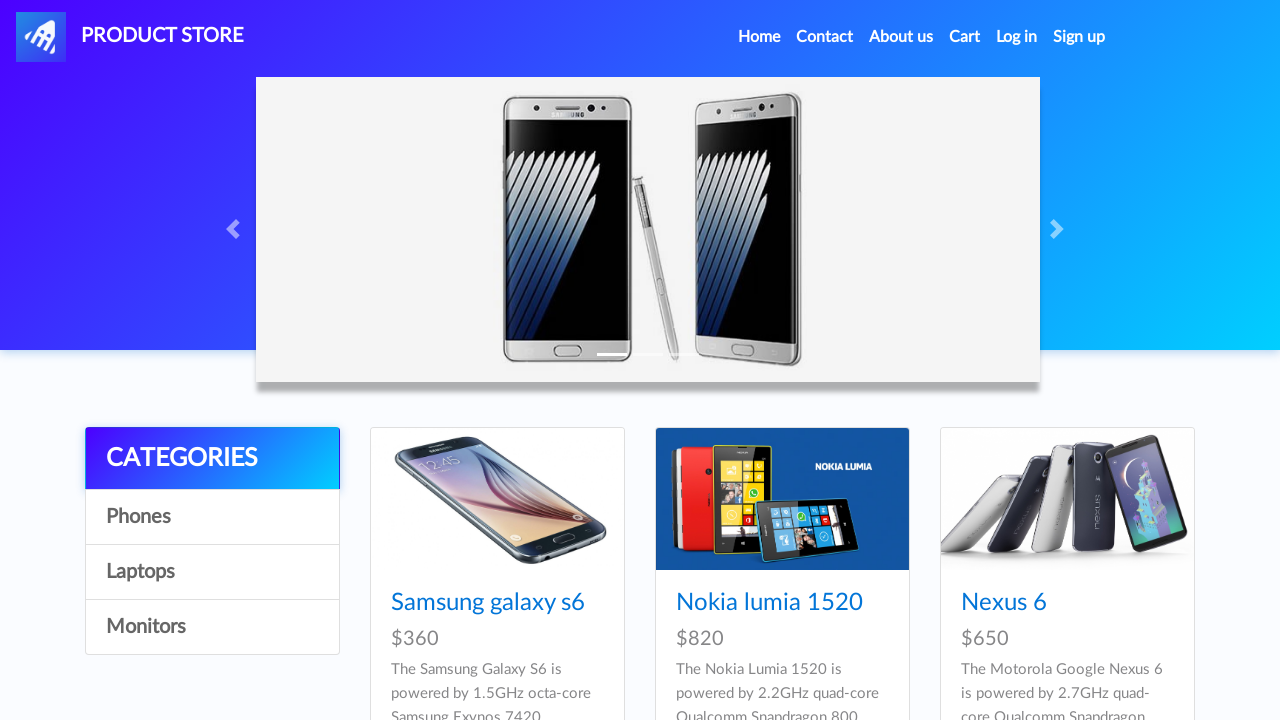

Clicked on Samsung Galaxy S6 product link at (488, 603) on a:has-text('Samsung galaxy s6')
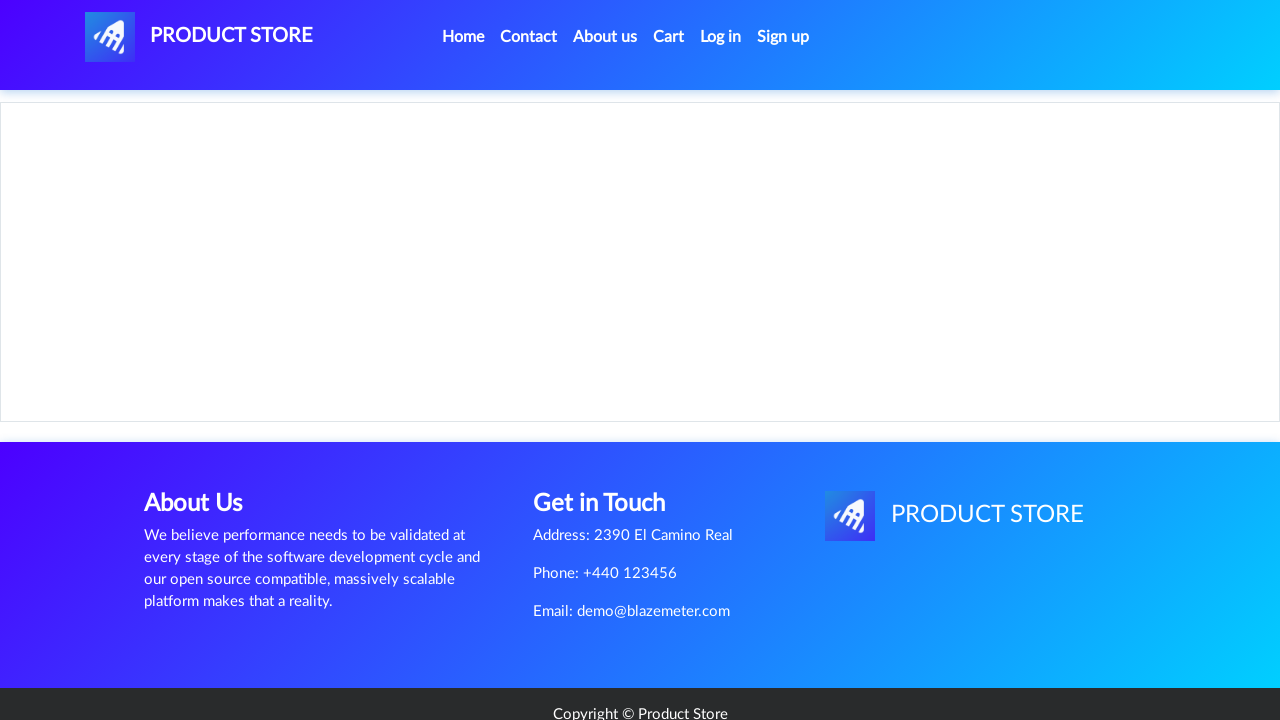

Product page loaded with Add to cart button visible
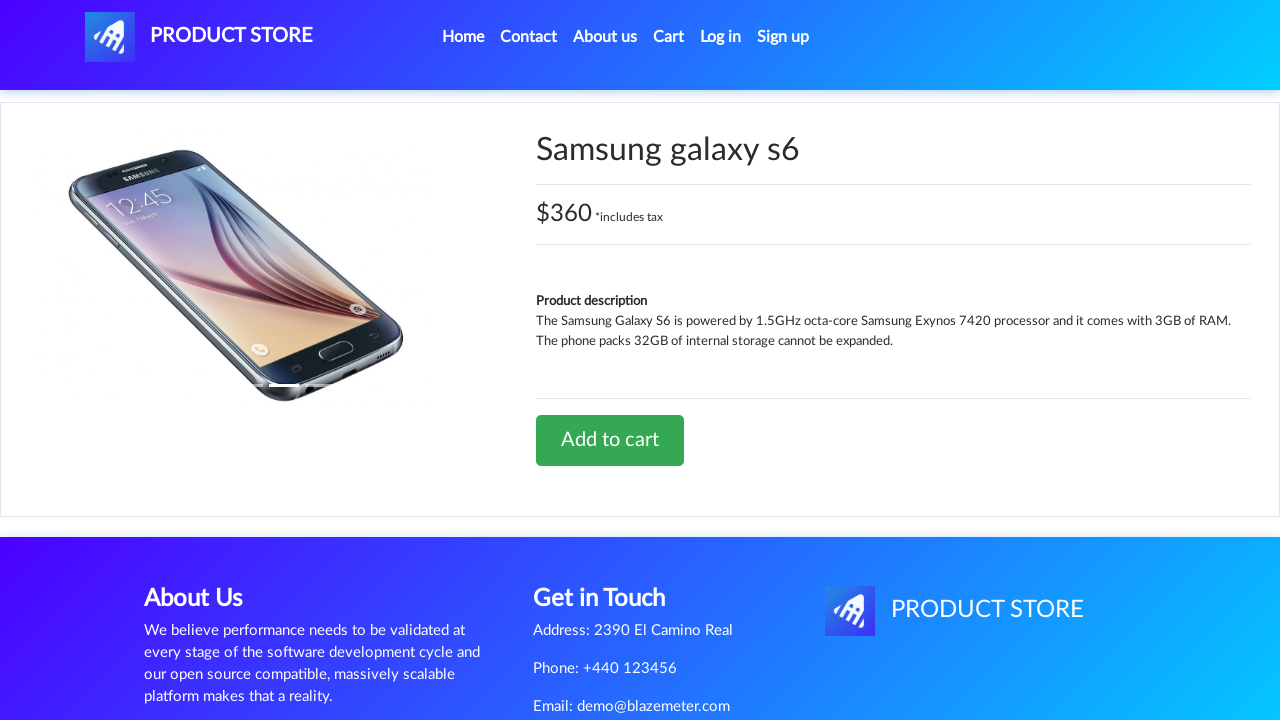

Clicked Add to cart button for Samsung Galaxy S6 at (610, 440) on a:has-text('Add to cart')
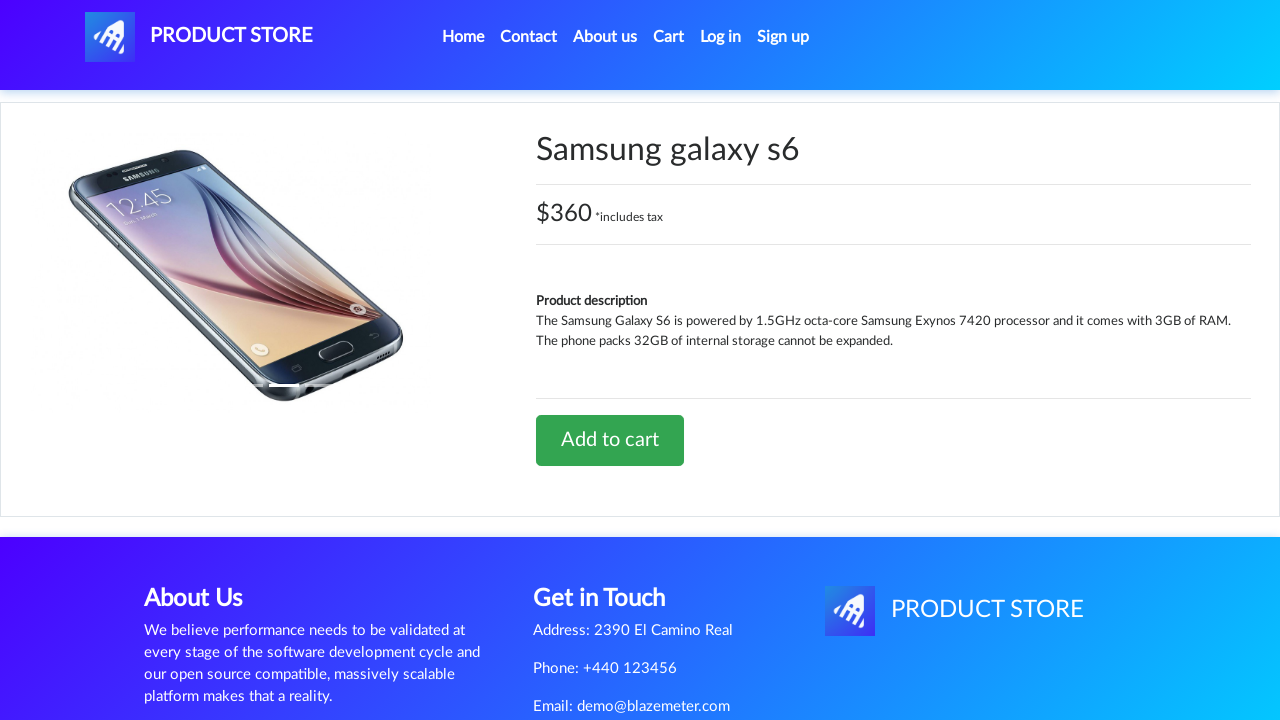

Waited 2 seconds for cart to update
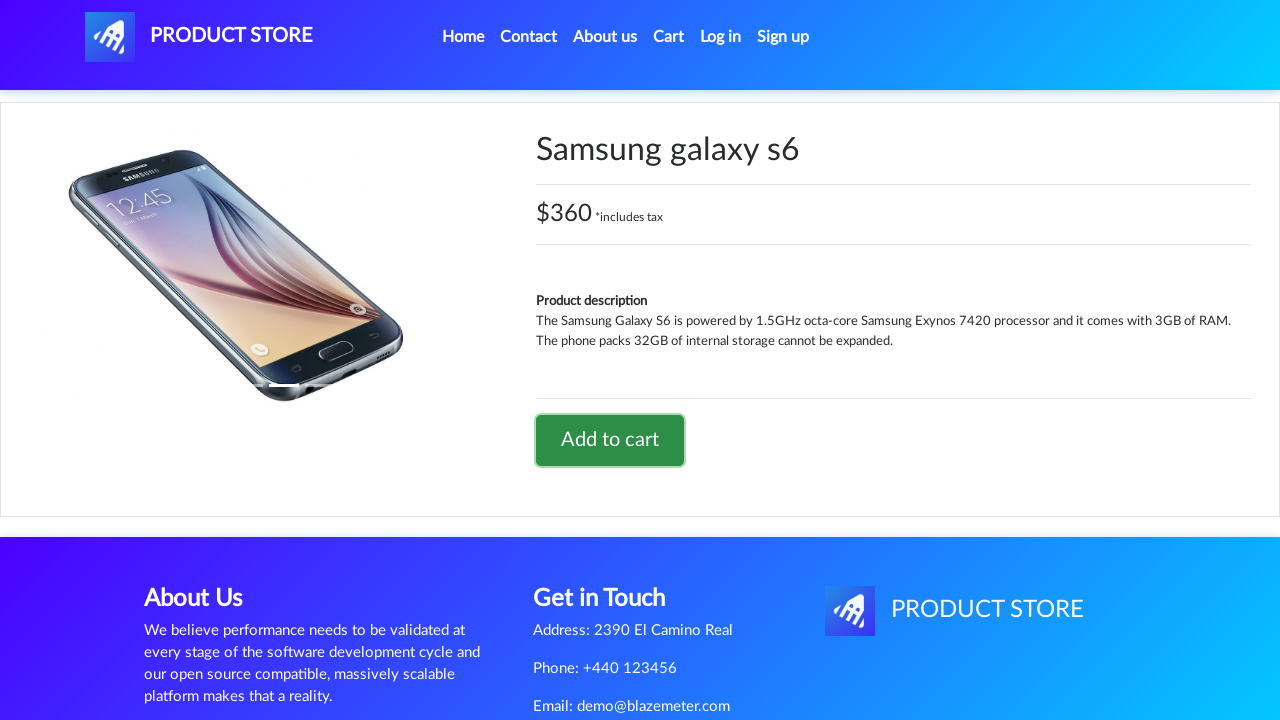

Clicked Cart button to navigate to cart page at (669, 37) on #cartur
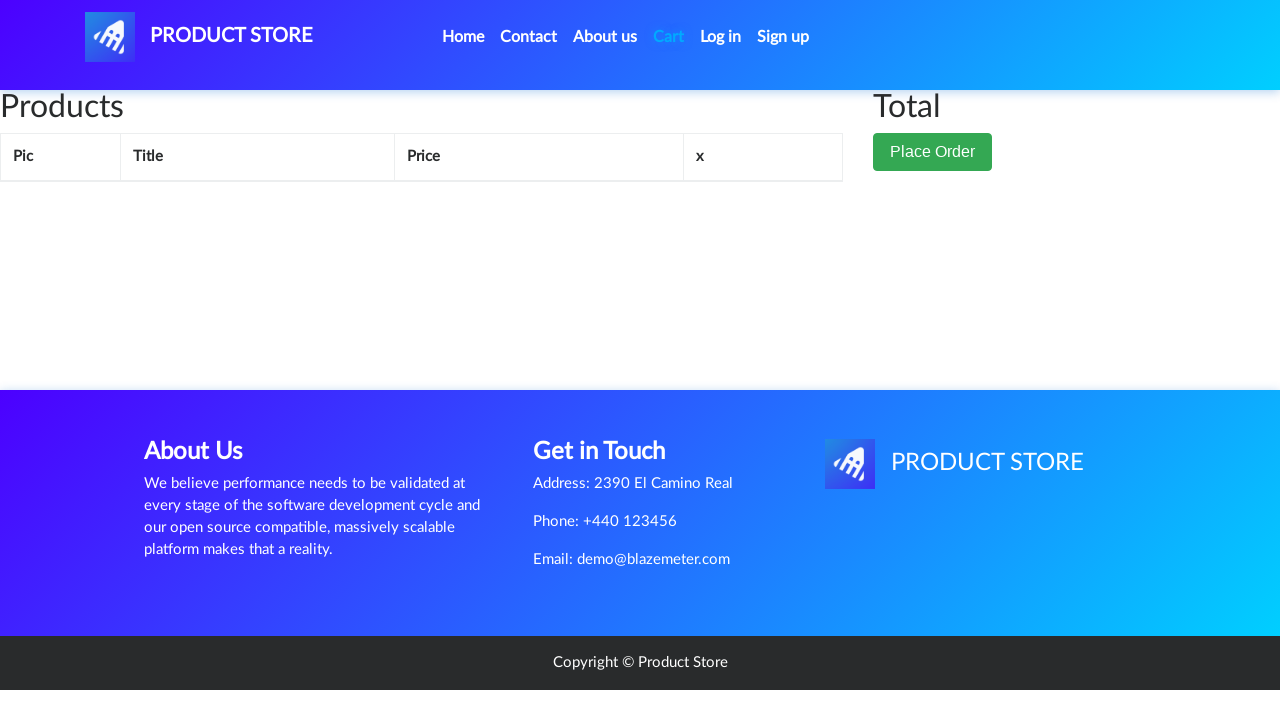

Cart page loaded with Delete button visible
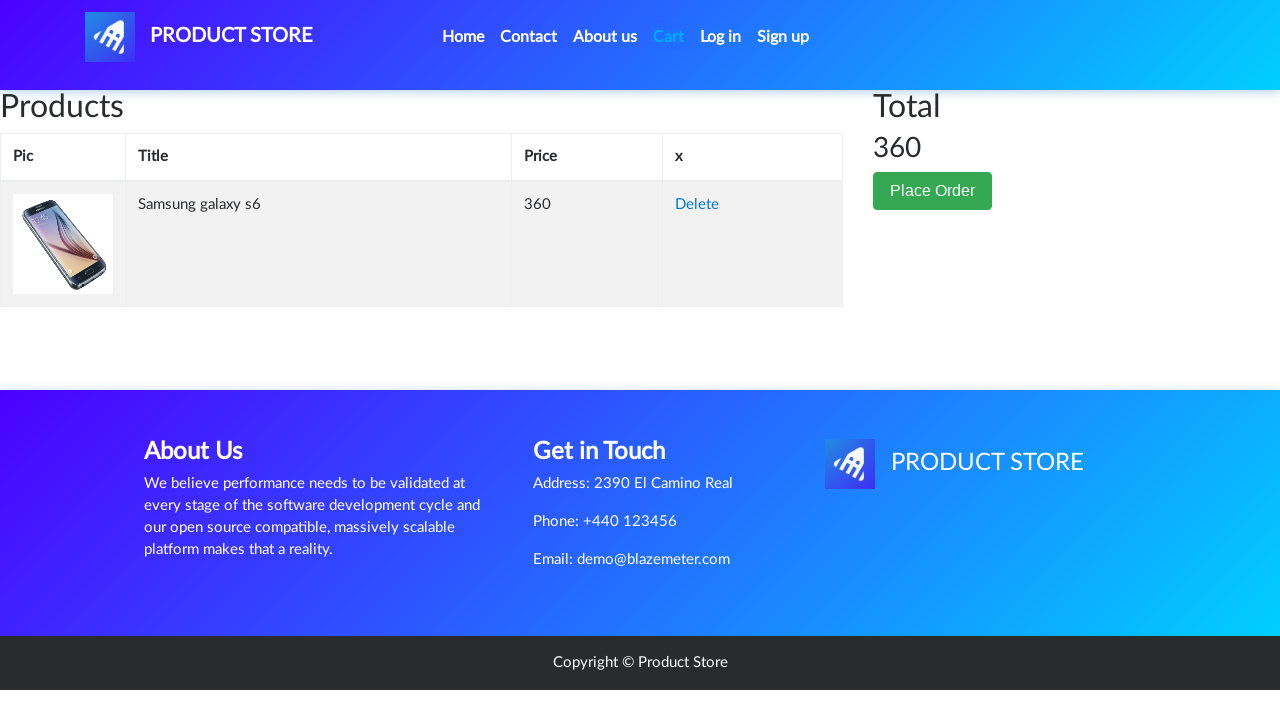

Clicked Delete button to remove Samsung Galaxy S6 from cart at (697, 205) on a:has-text('Delete')
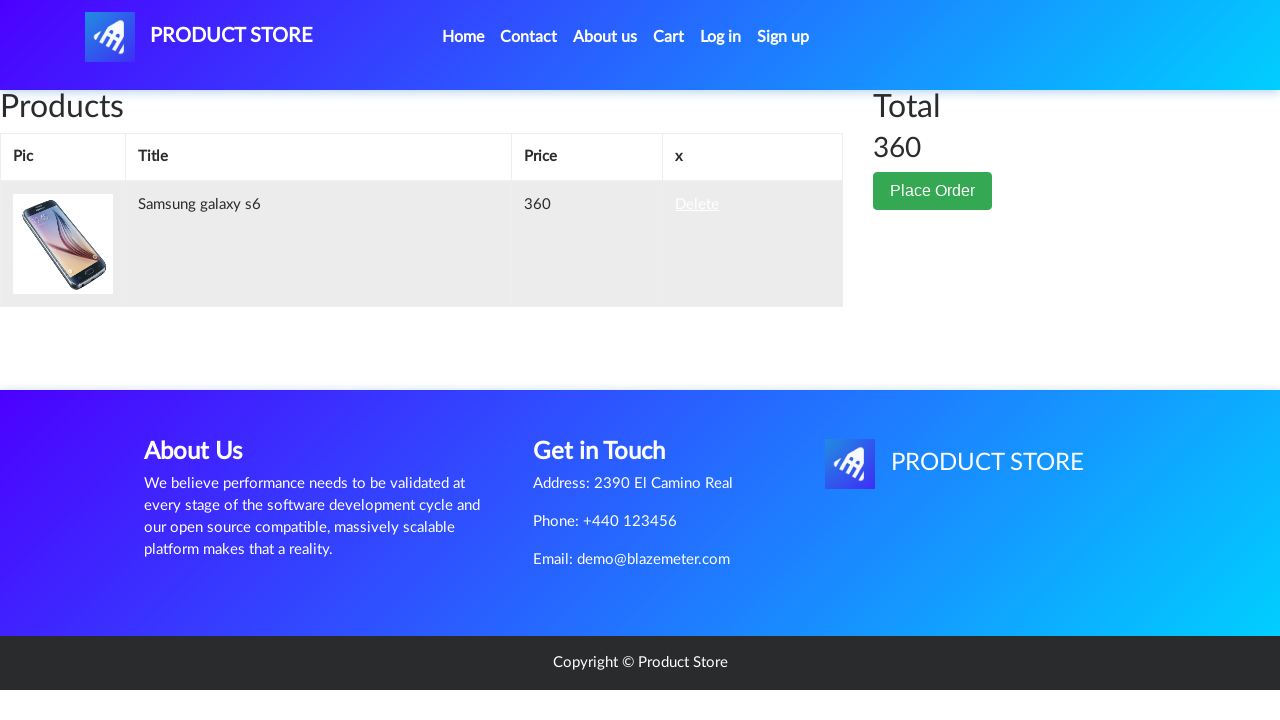

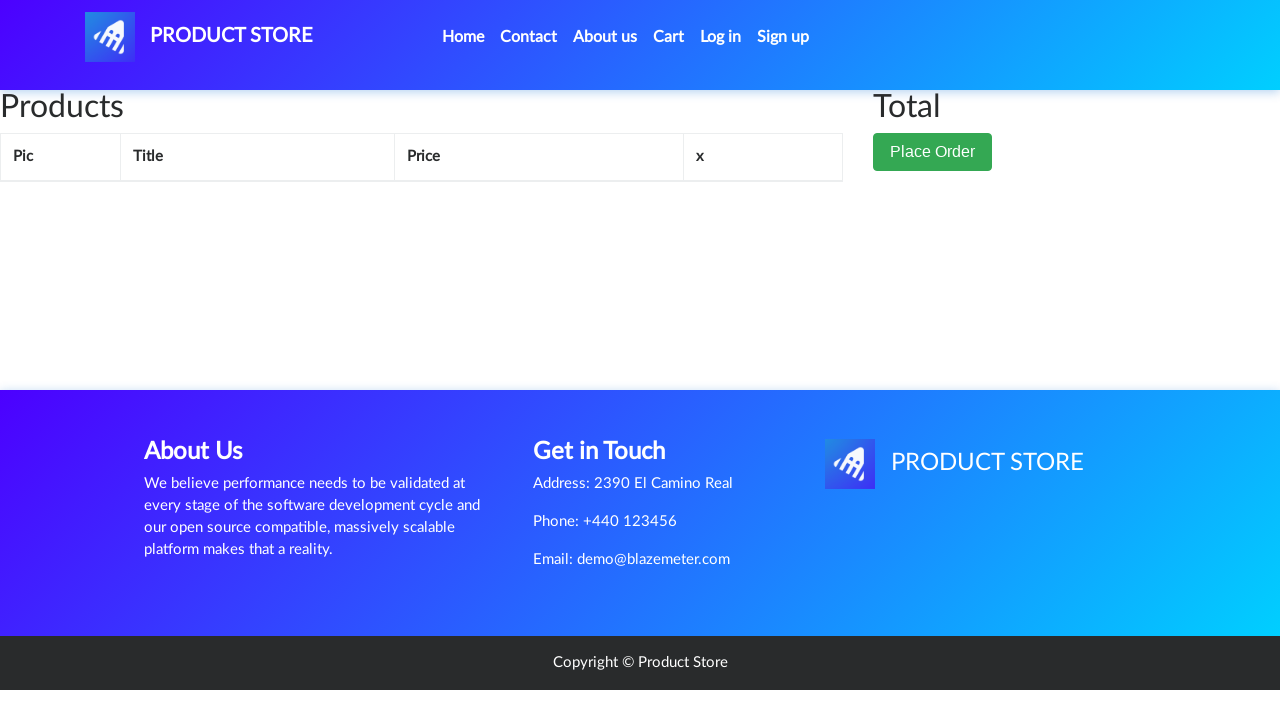